Tests dynamic controls by clicking Remove button, then Add button, and verifying the Add button is displayed

Starting URL: http://the-internet.herokuapp.com/dynamic_controls

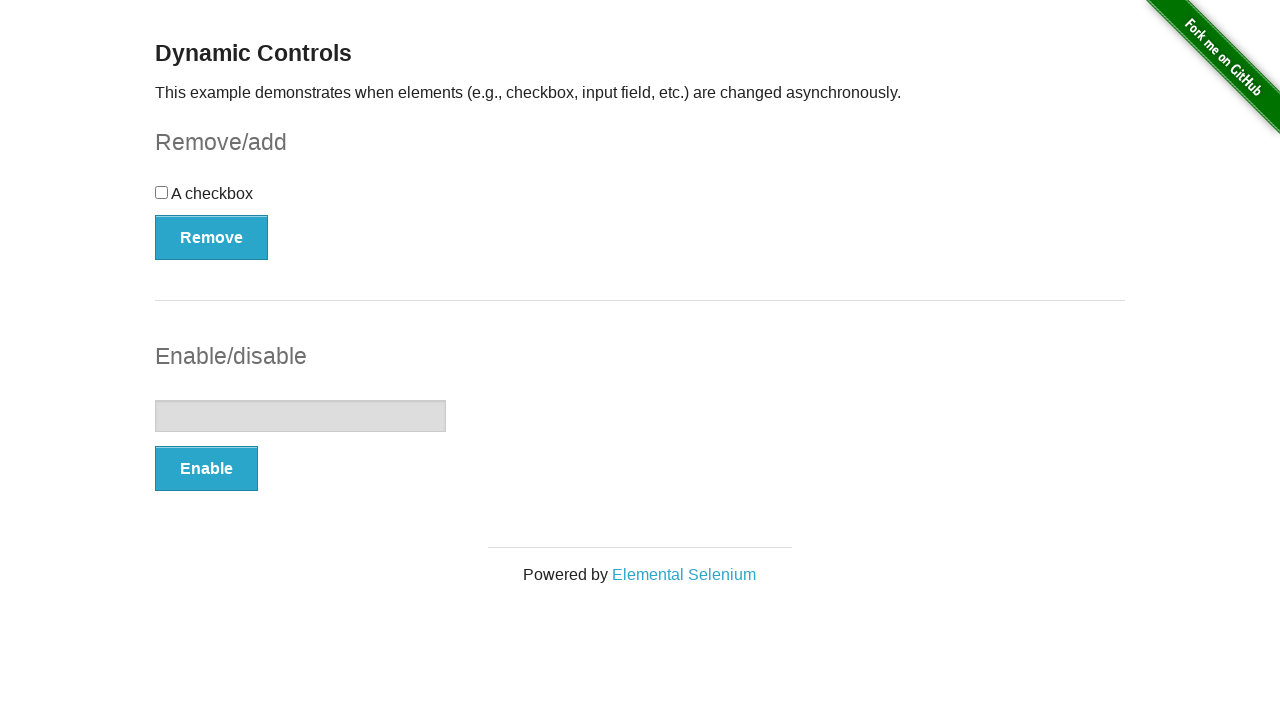

Clicked Remove button at (212, 237) on xpath=//*[.='Remove']
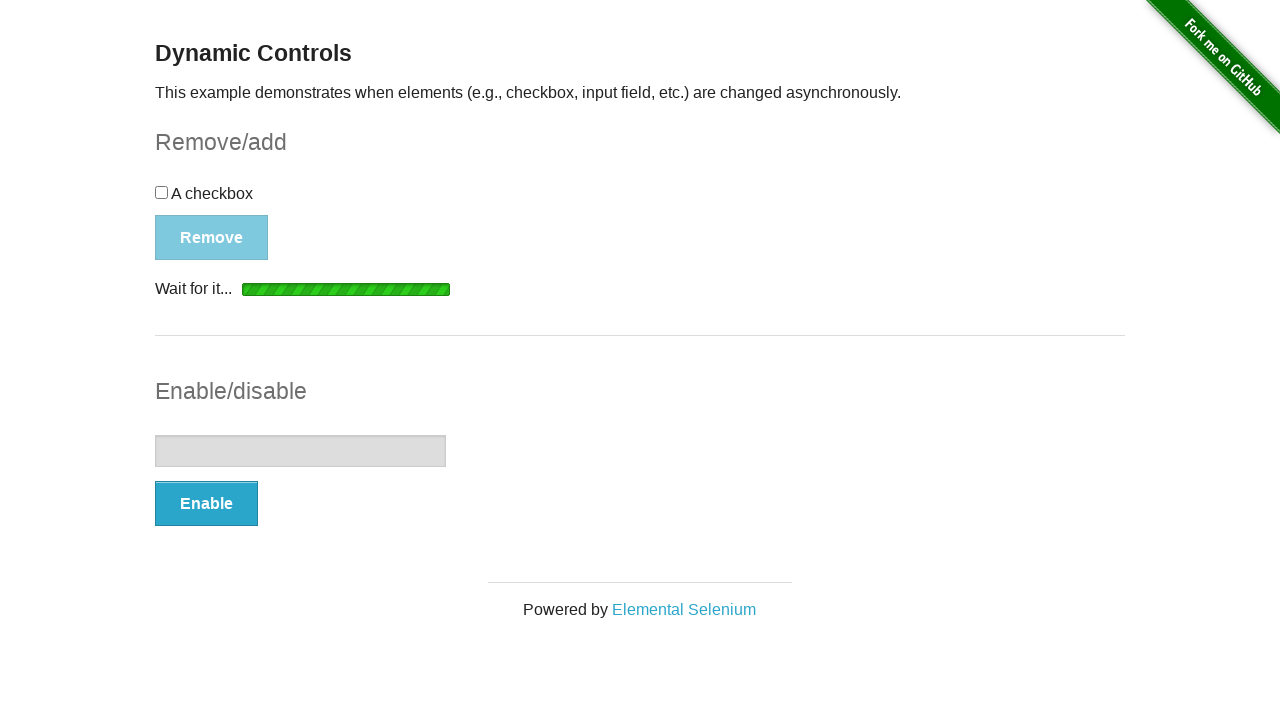

Add button appeared
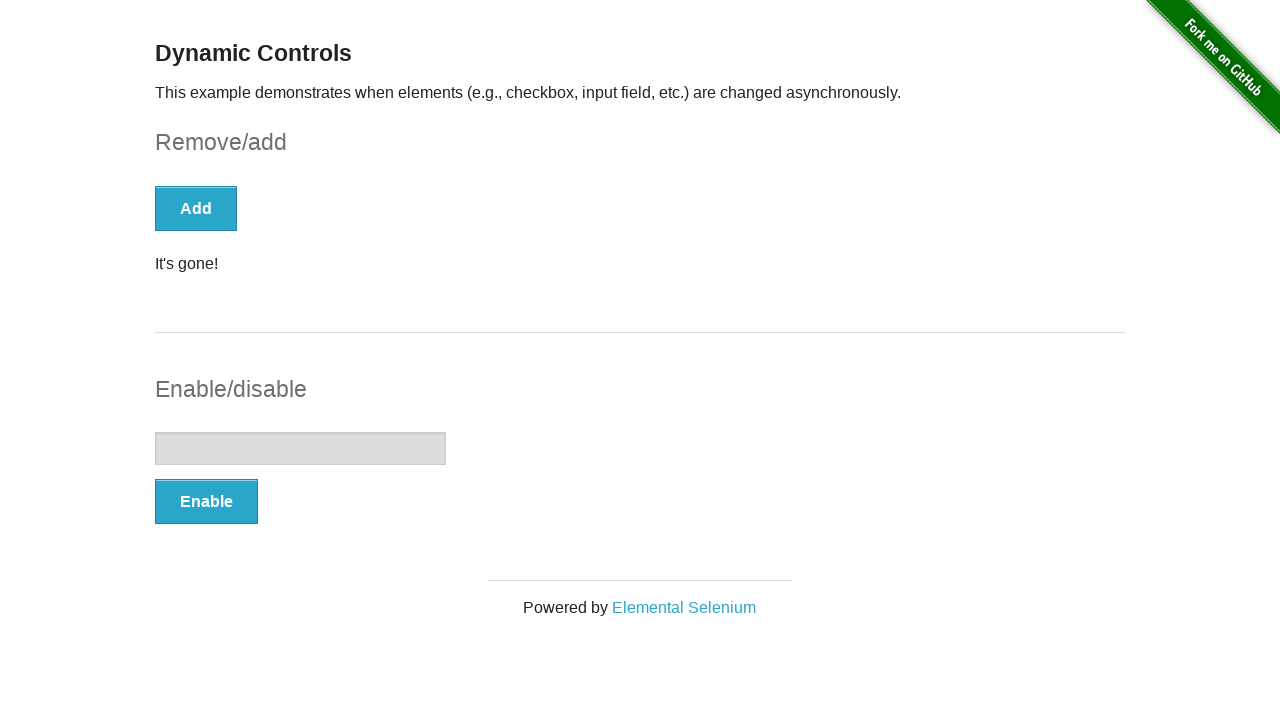

Clicked Add button at (196, 208) on xpath=//*[.='Add']
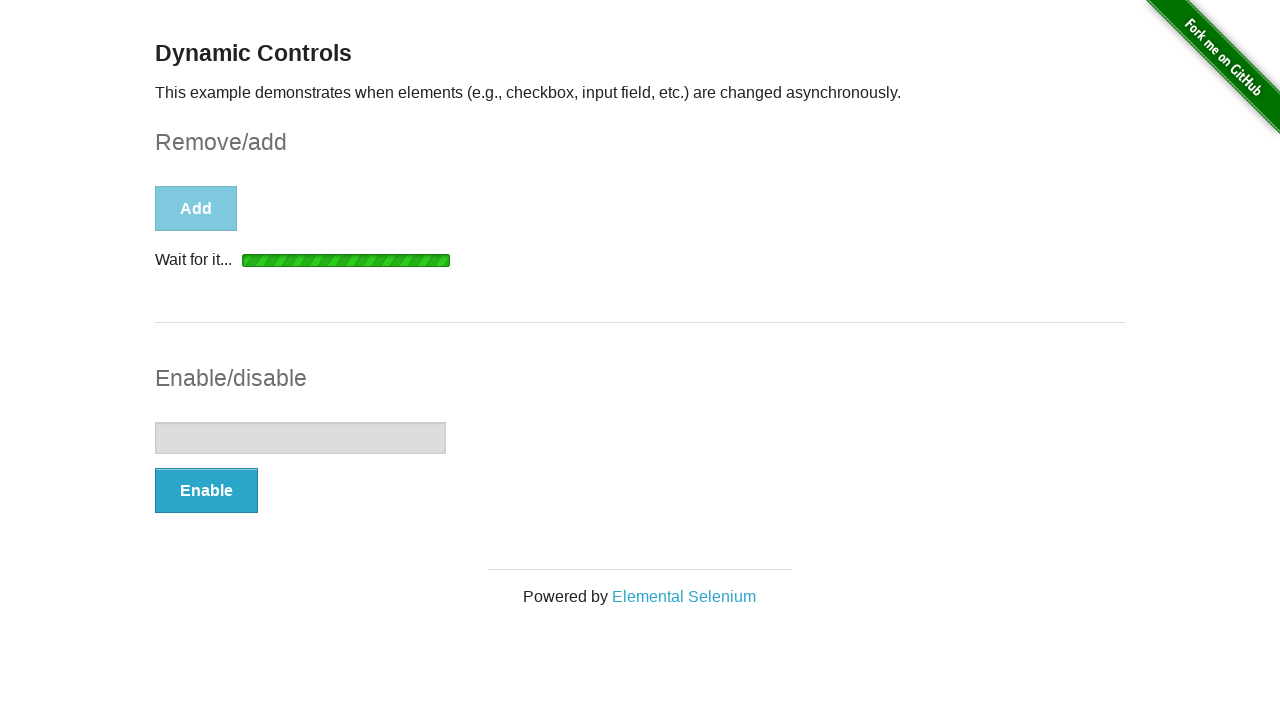

Verified Add button is visible
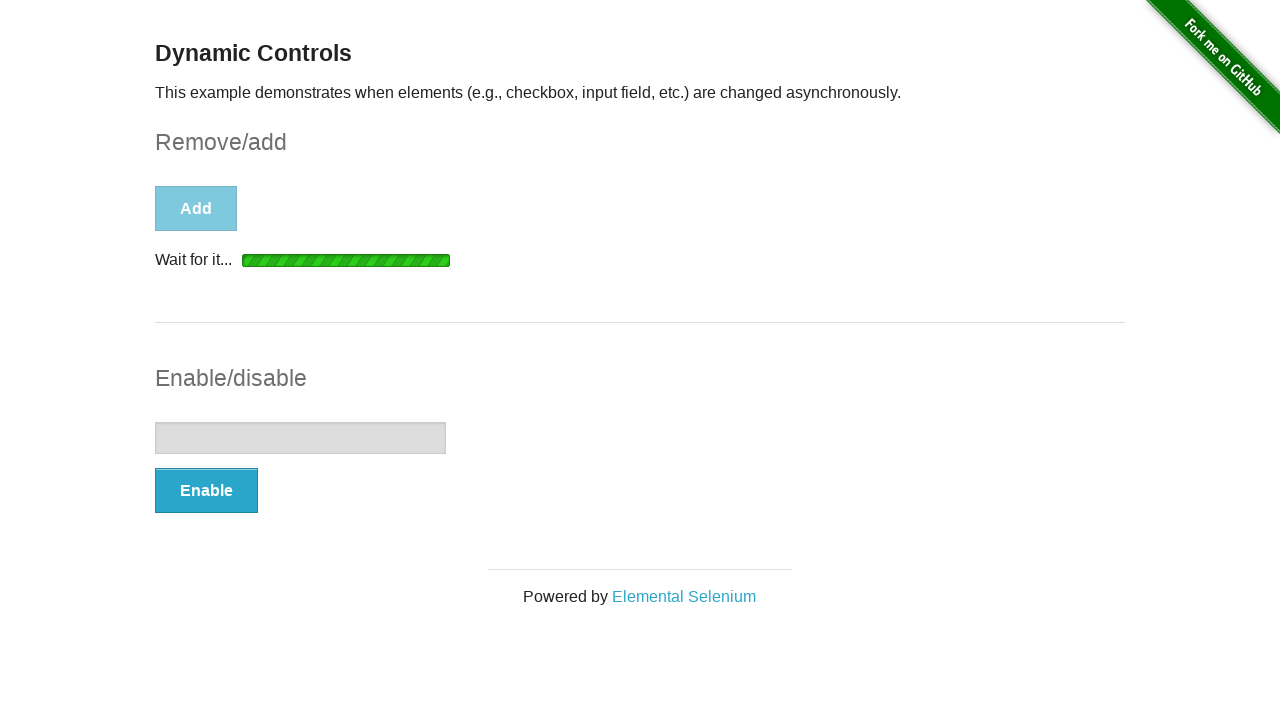

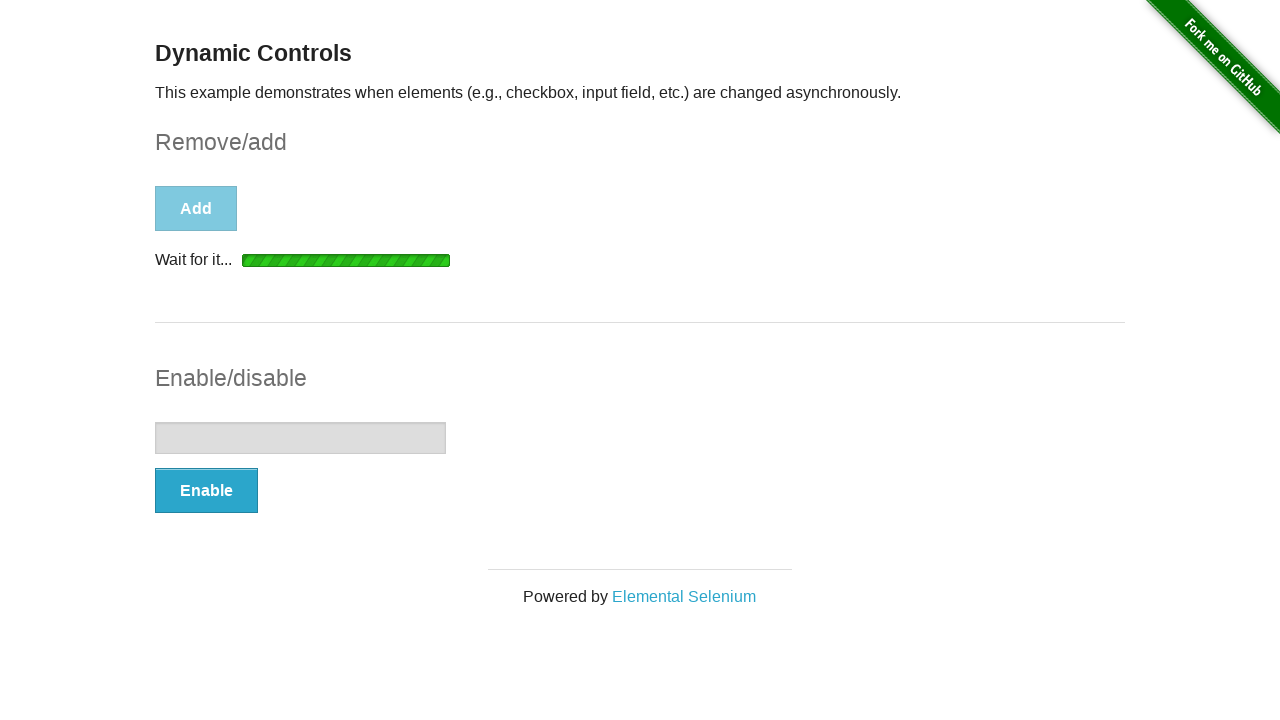